Tests form interaction using JavaScript execution to fill a first name field and select a gender radio button

Starting URL: https://demoqa.com/automation-practice-form

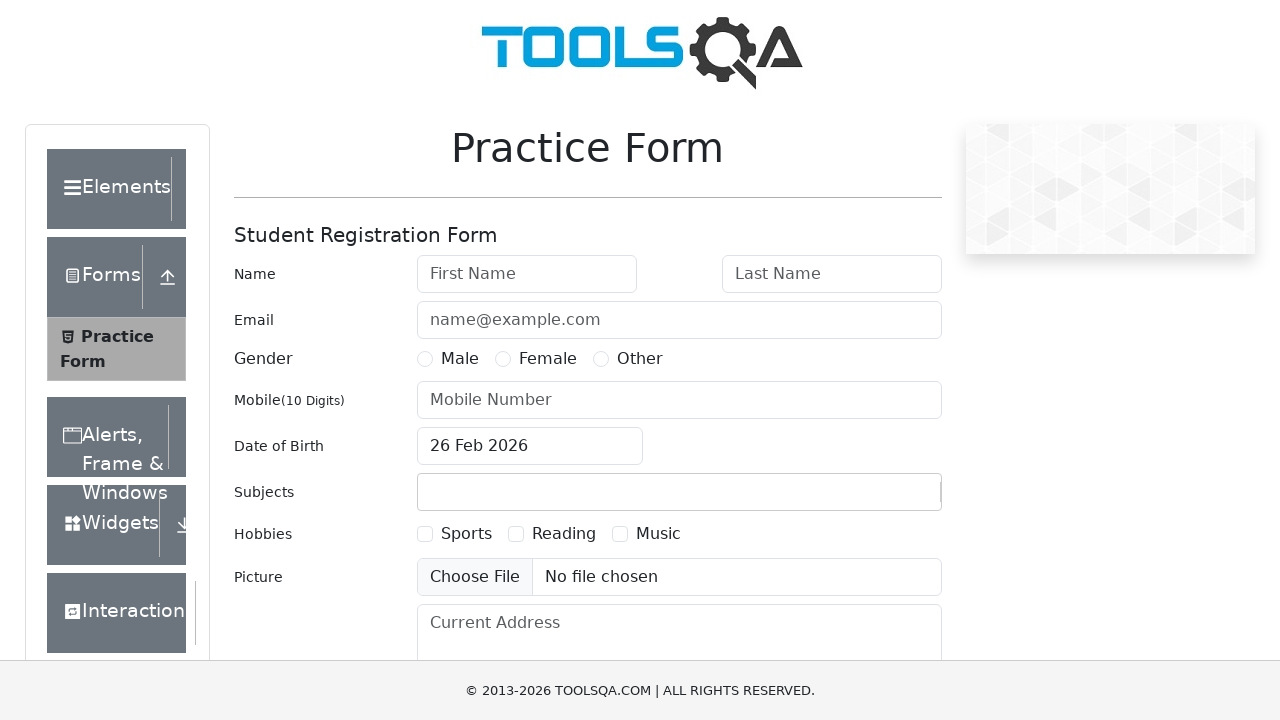

Filled first name field with 'MyFirstName' using JavaScript (element handle method)
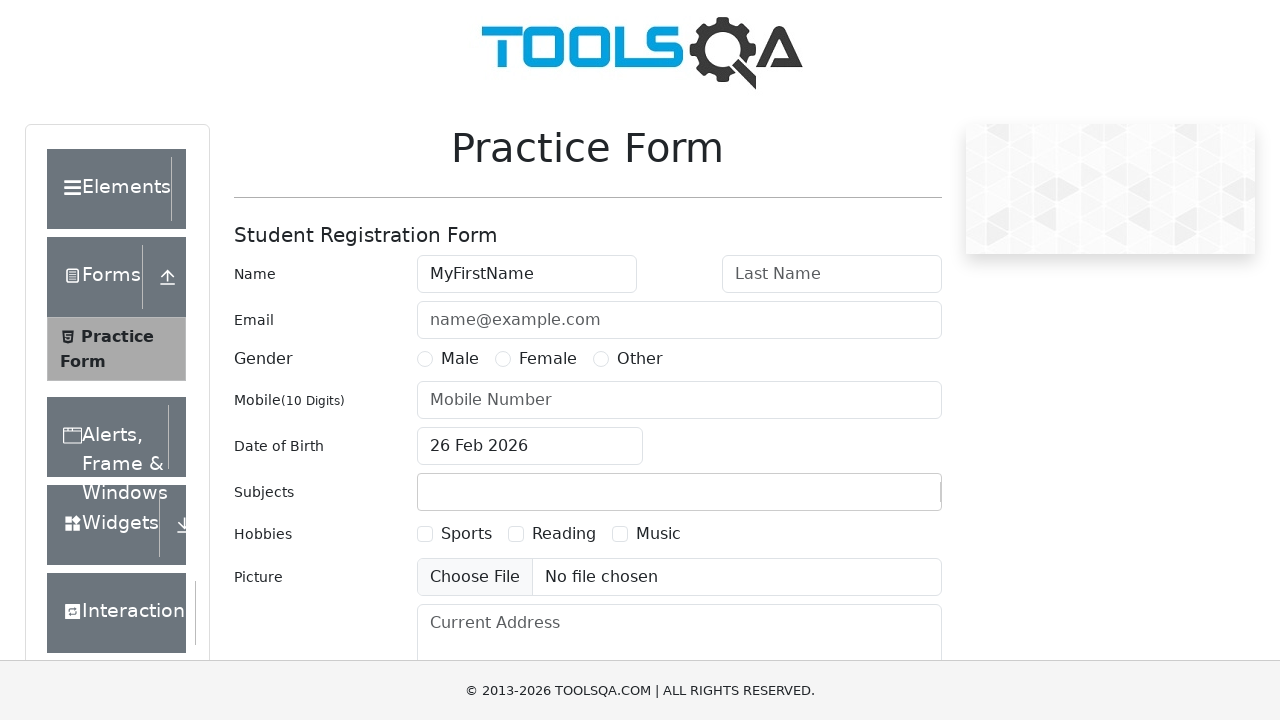

Reloaded the page
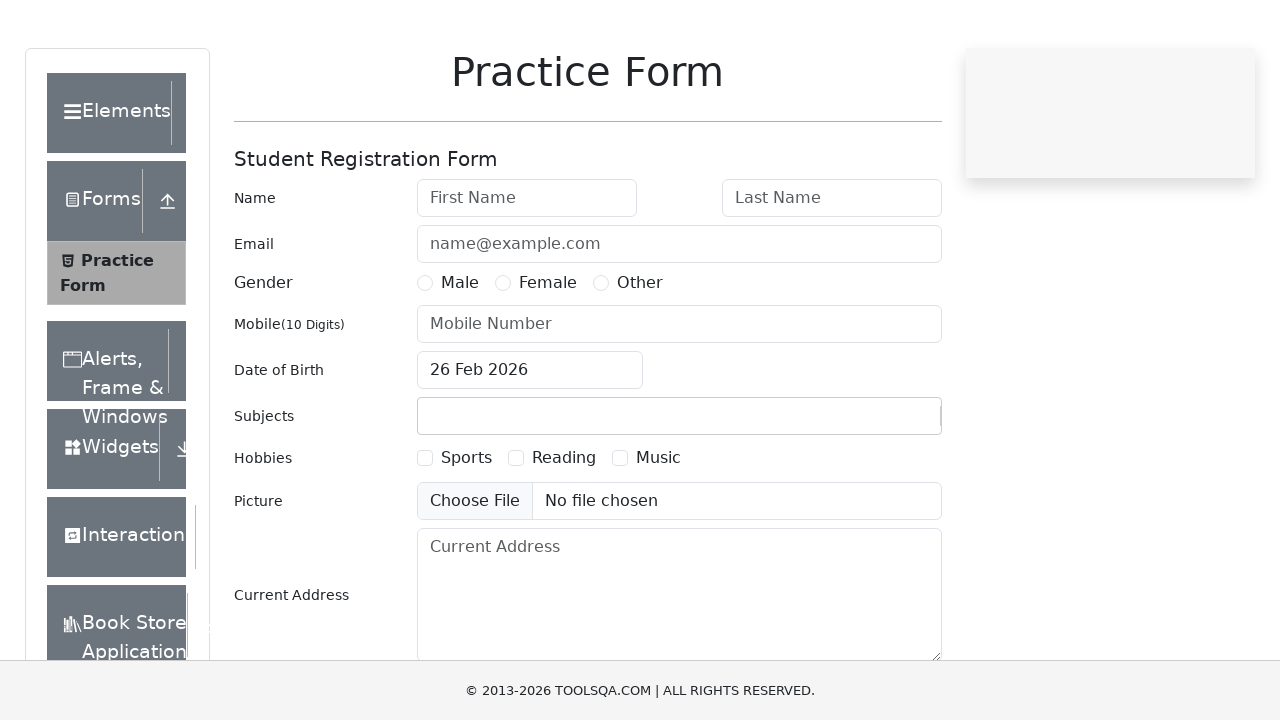

Filled first name field with 'MyFirstName' using JavaScript (direct DOM method)
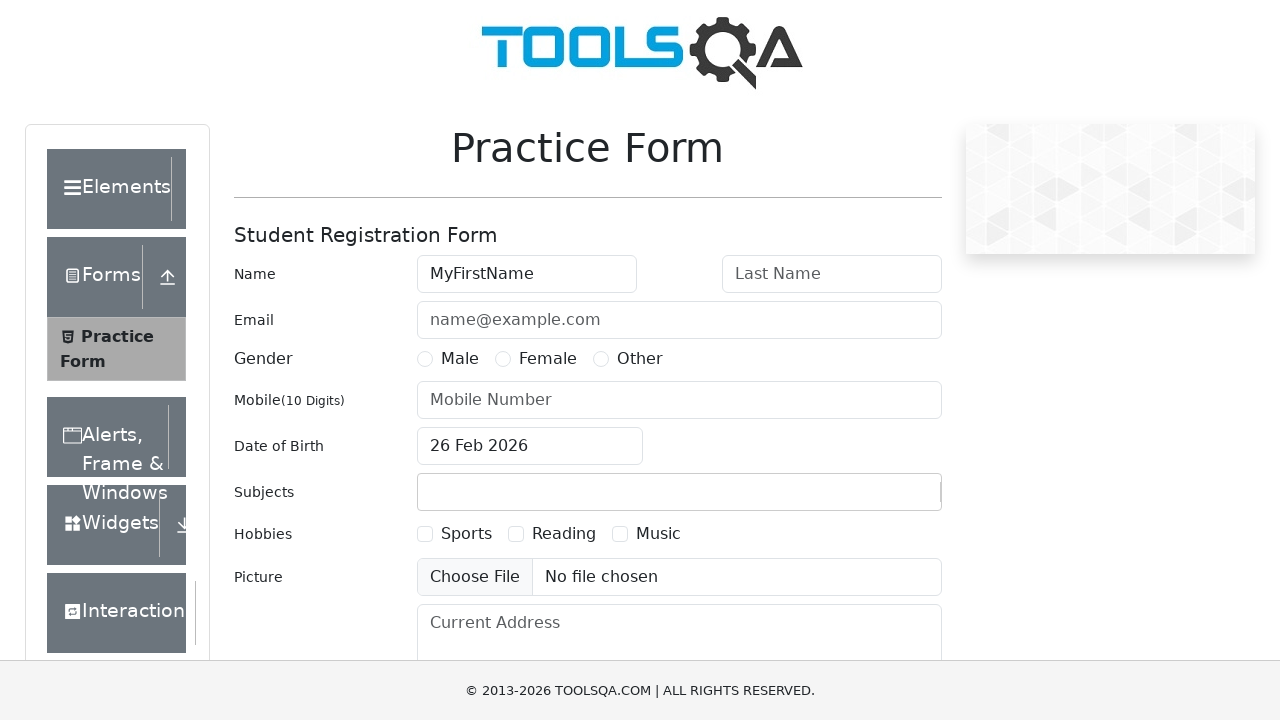

Selected male radio button using JavaScript (element handle method)
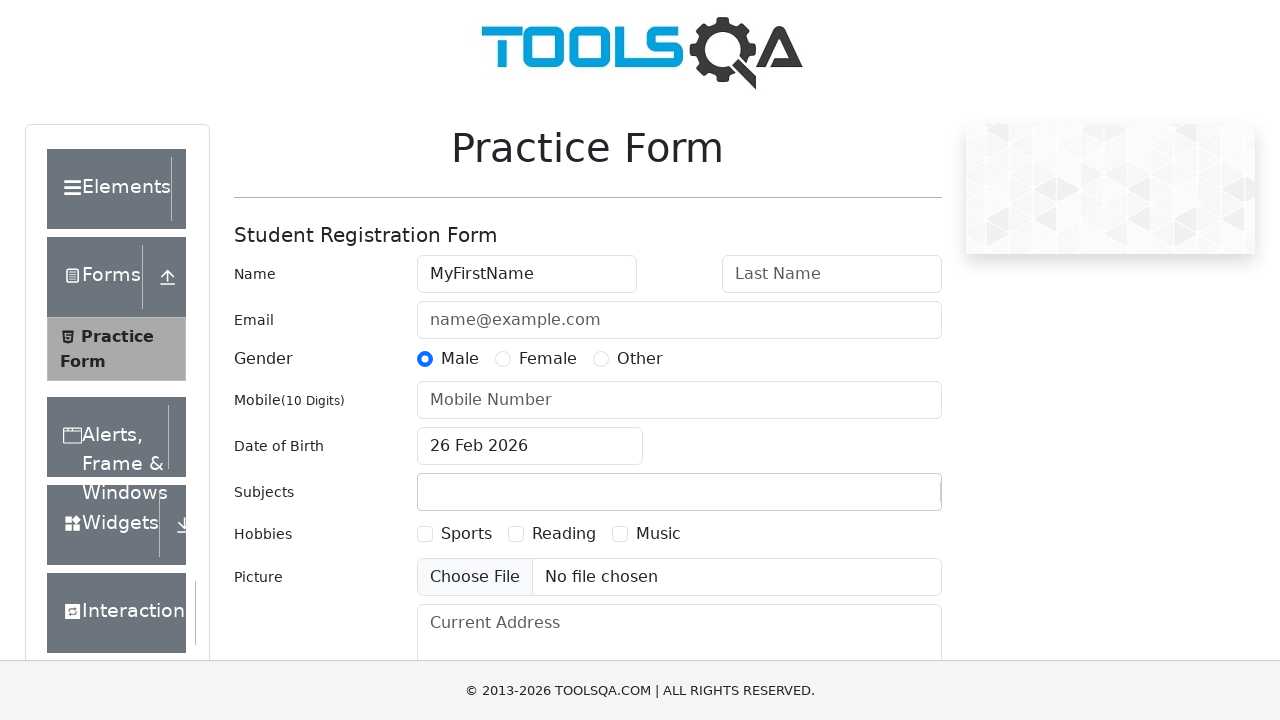

Reloaded the page
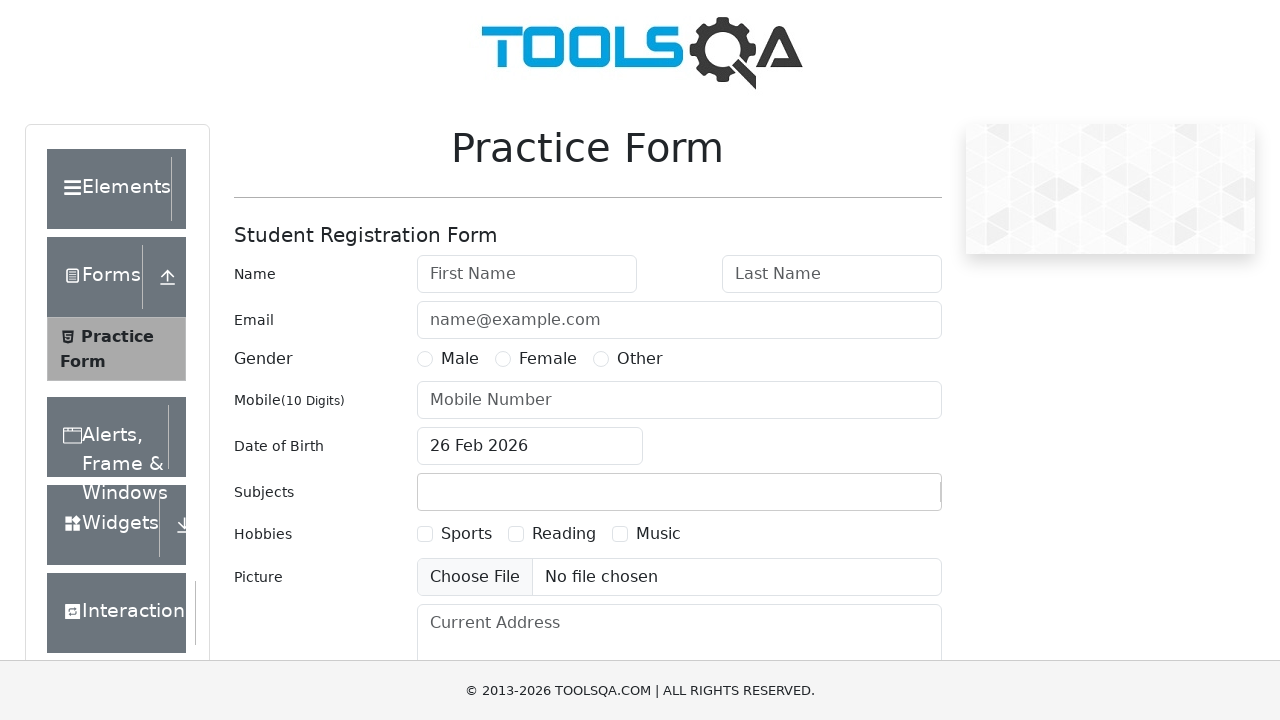

Selected male radio button using JavaScript (direct DOM method)
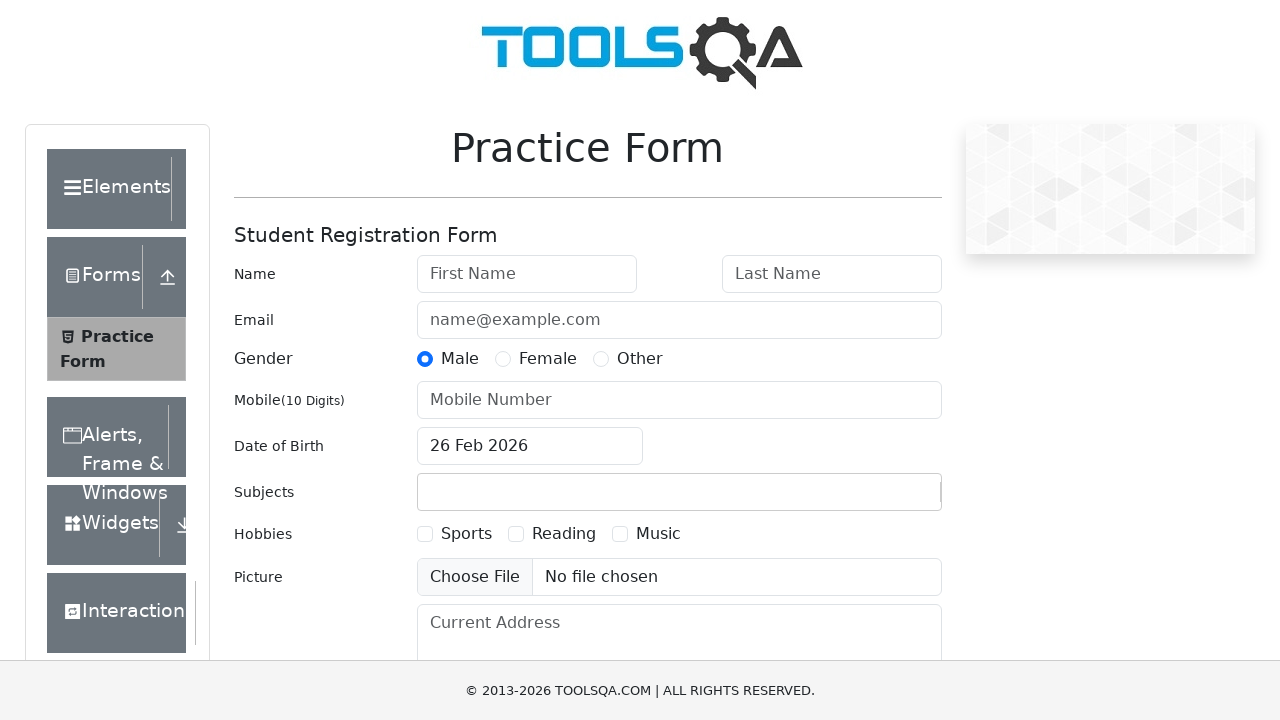

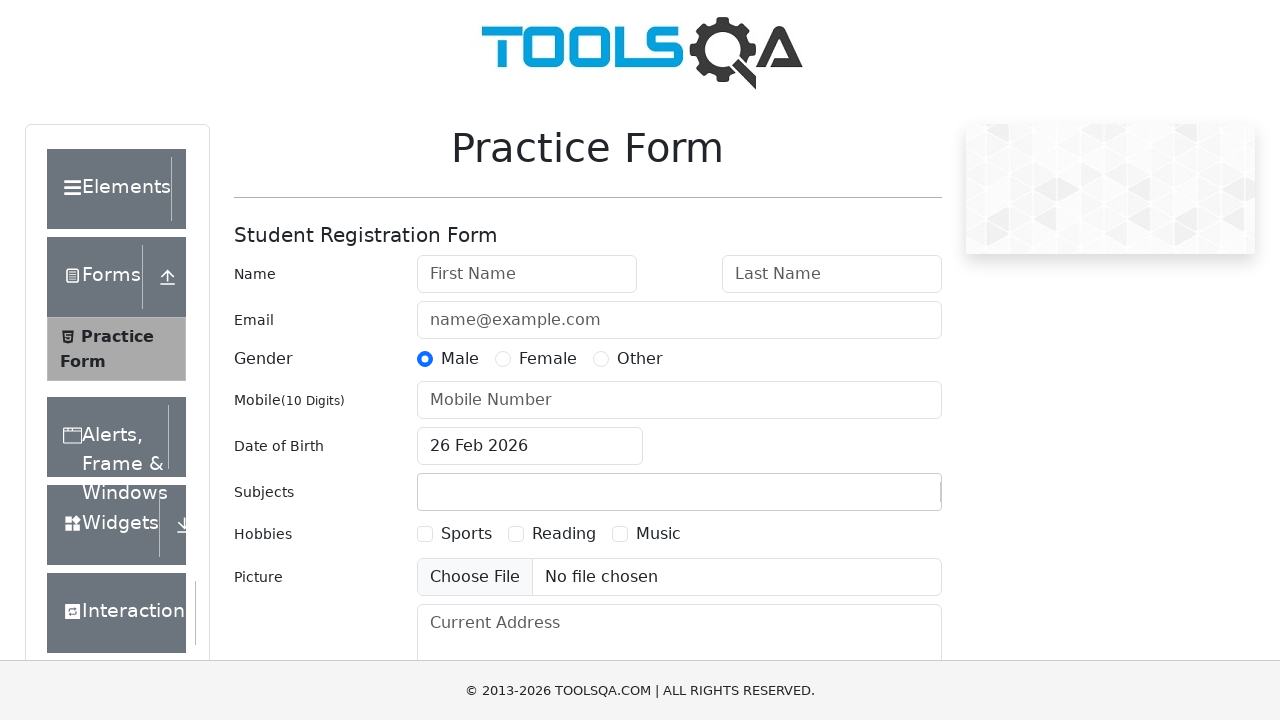